Navigates to a product page on 1mg.com pharmaceutical website and verifies that product information elements (drug name, salt composition, and pricing) are displayed on the page.

Starting URL: https://www.1mg.com/drugs/dolobest-od-200mg-tablet-296339

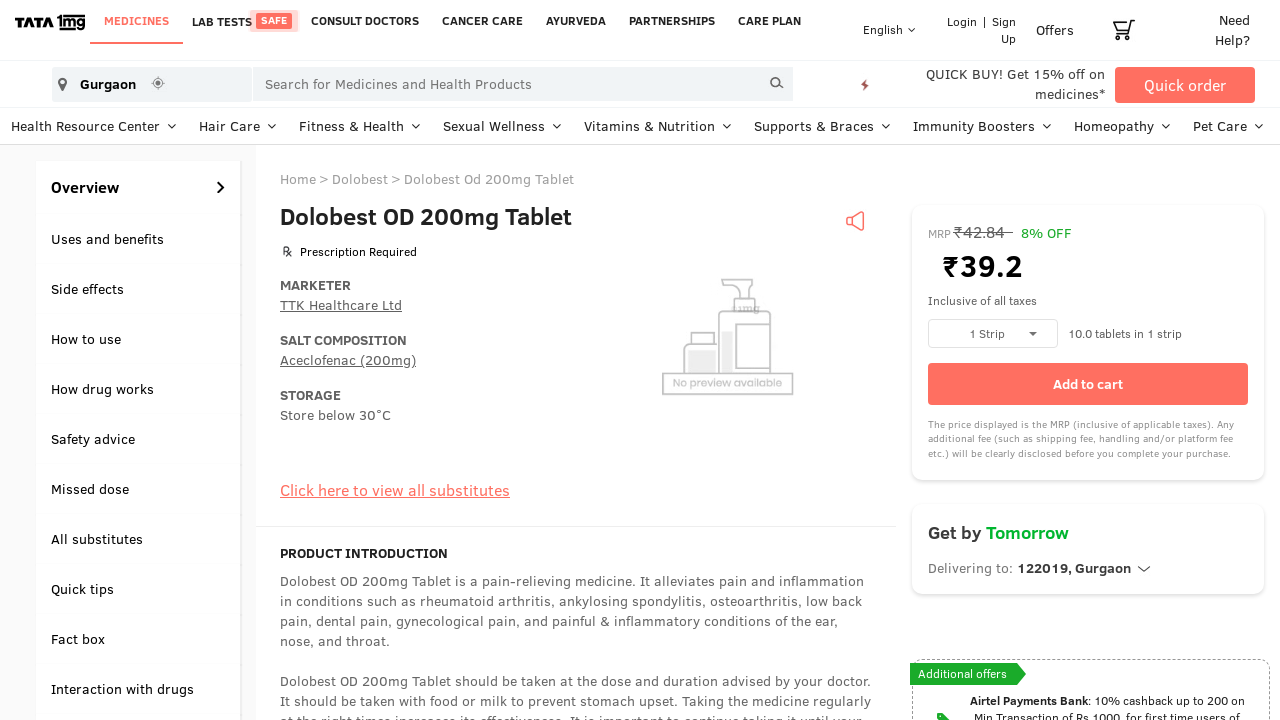

Waited for drug name/title element to be visible
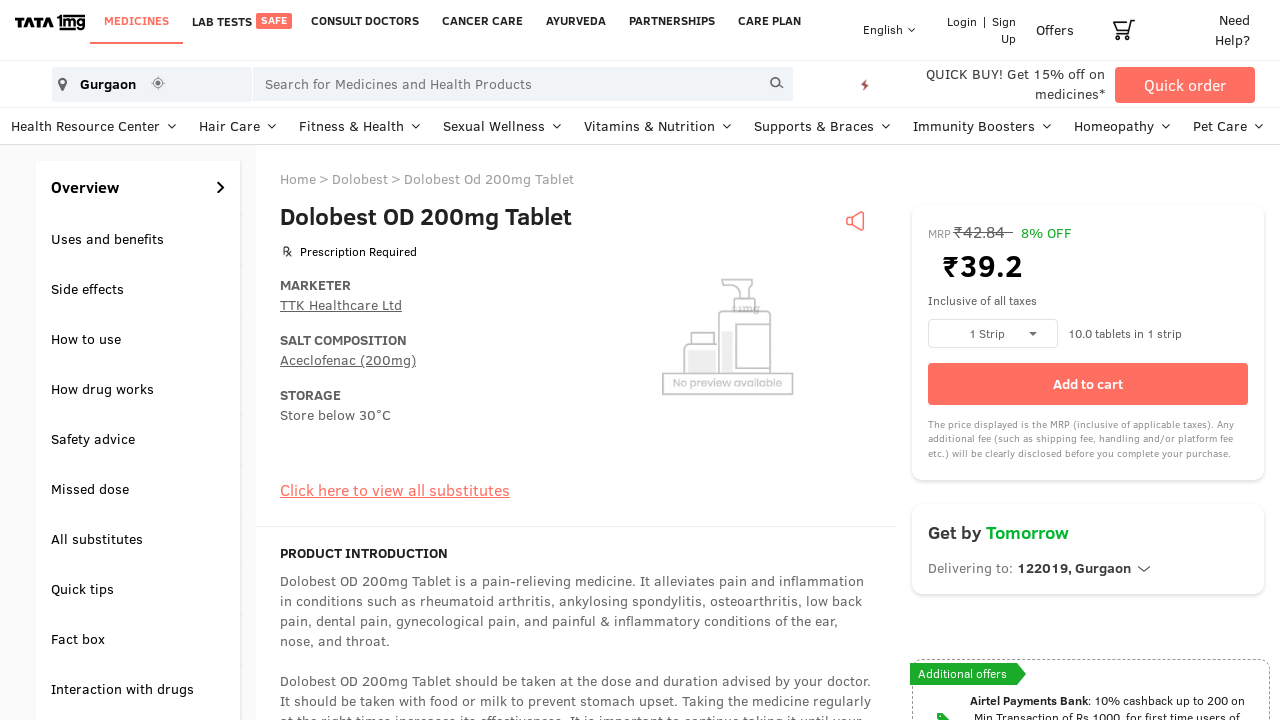

Waited for salt composition information element to be visible
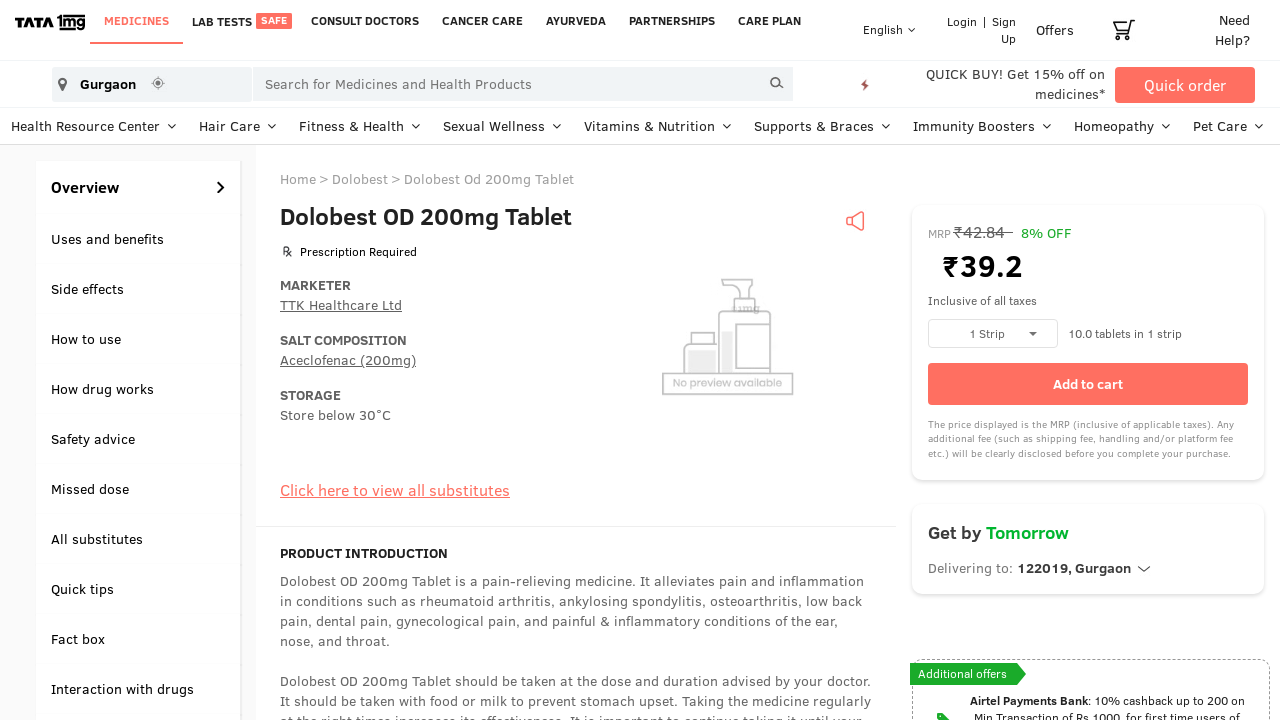

Found slashed price element in DrugPriceBox
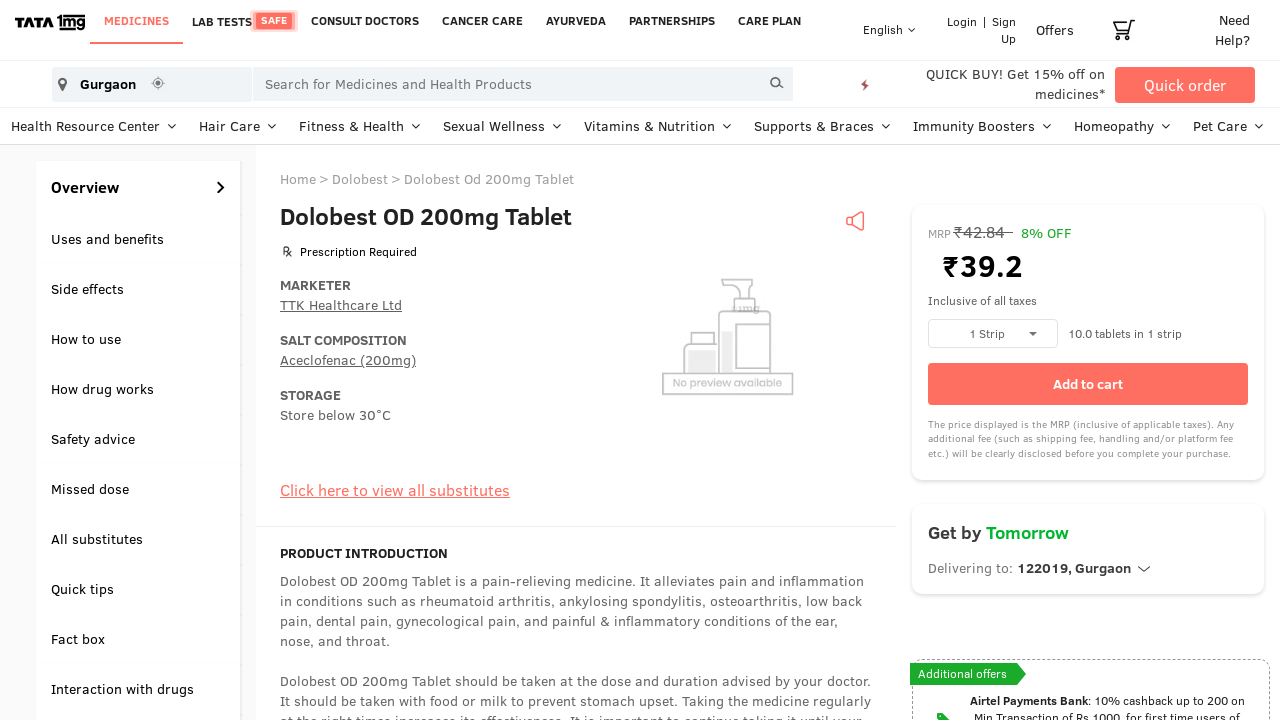

Found current price element in DrugPriceBox
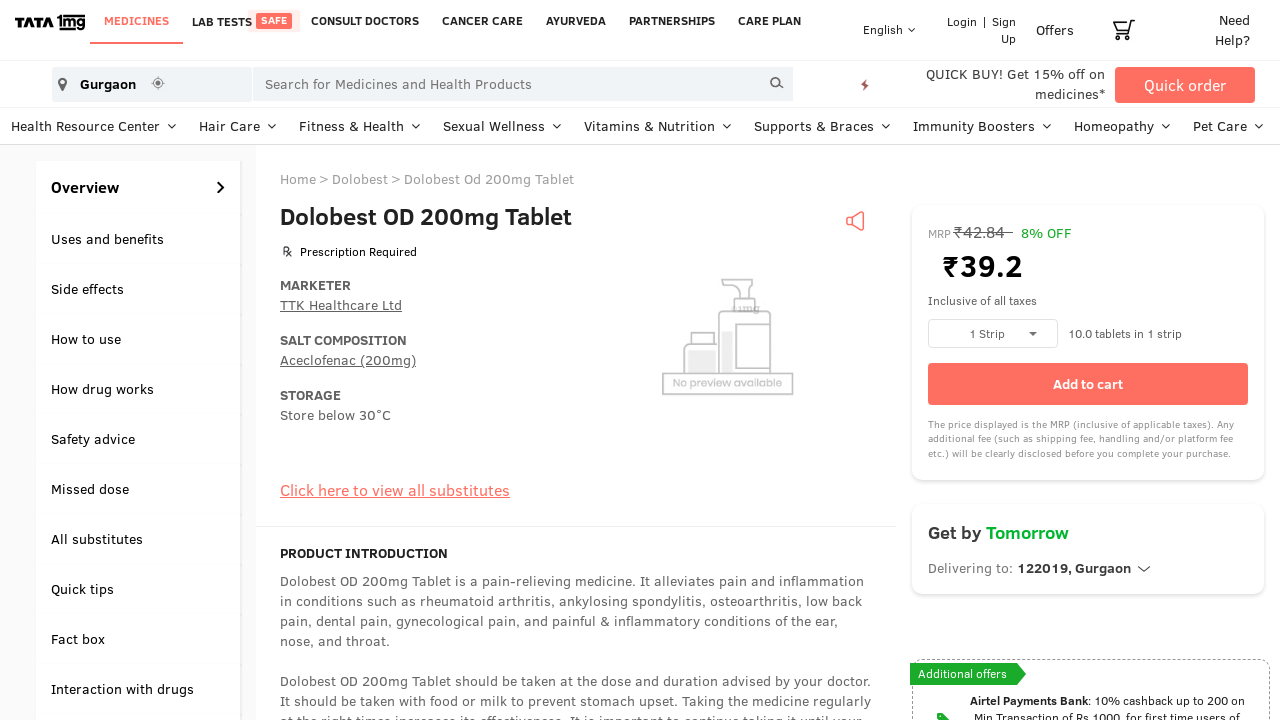

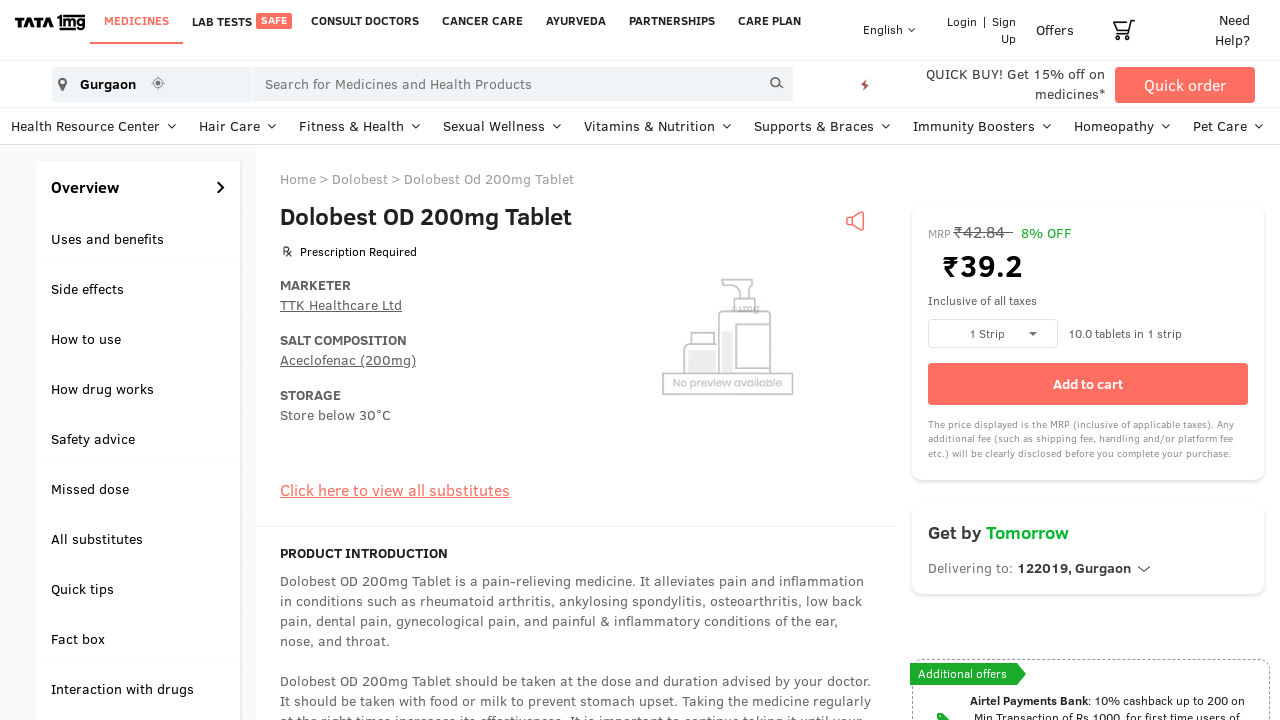